Tests keyboard key press functionality by sending space and left arrow keys to a page element and verifying the displayed result text confirms the correct keys were pressed.

Starting URL: http://the-internet.herokuapp.com/key_presses

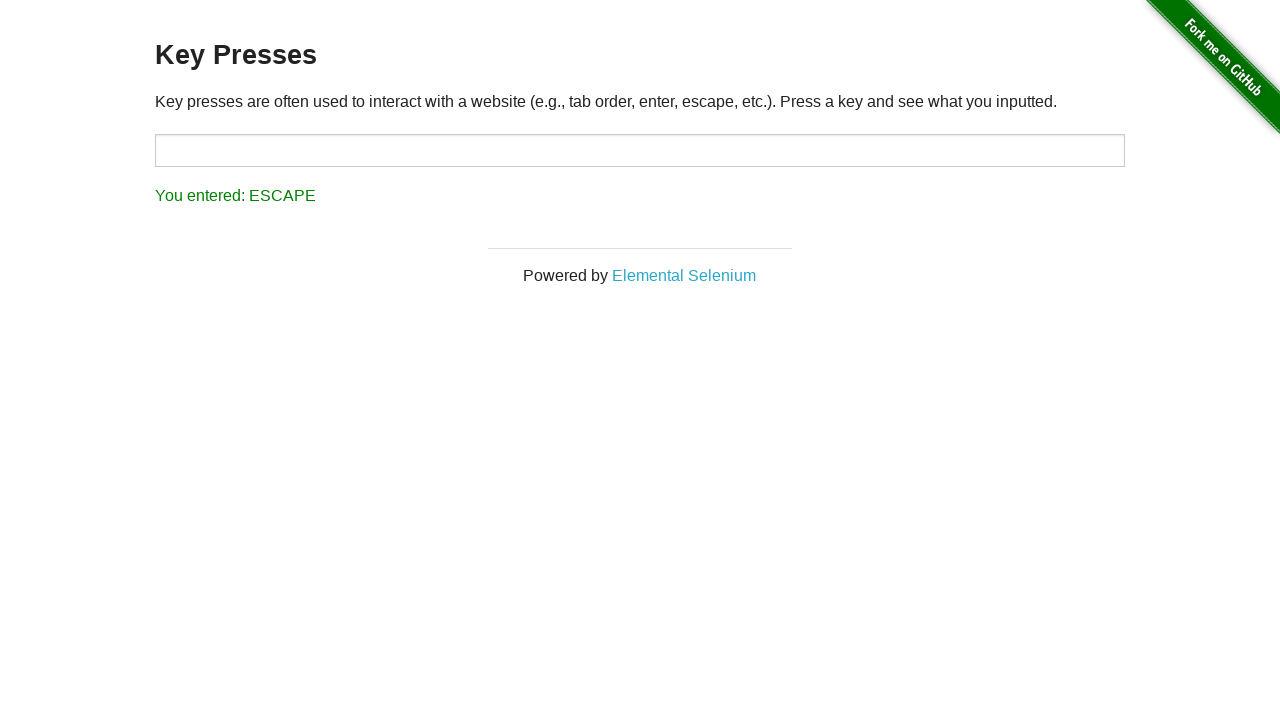

Navigated to key presses test page
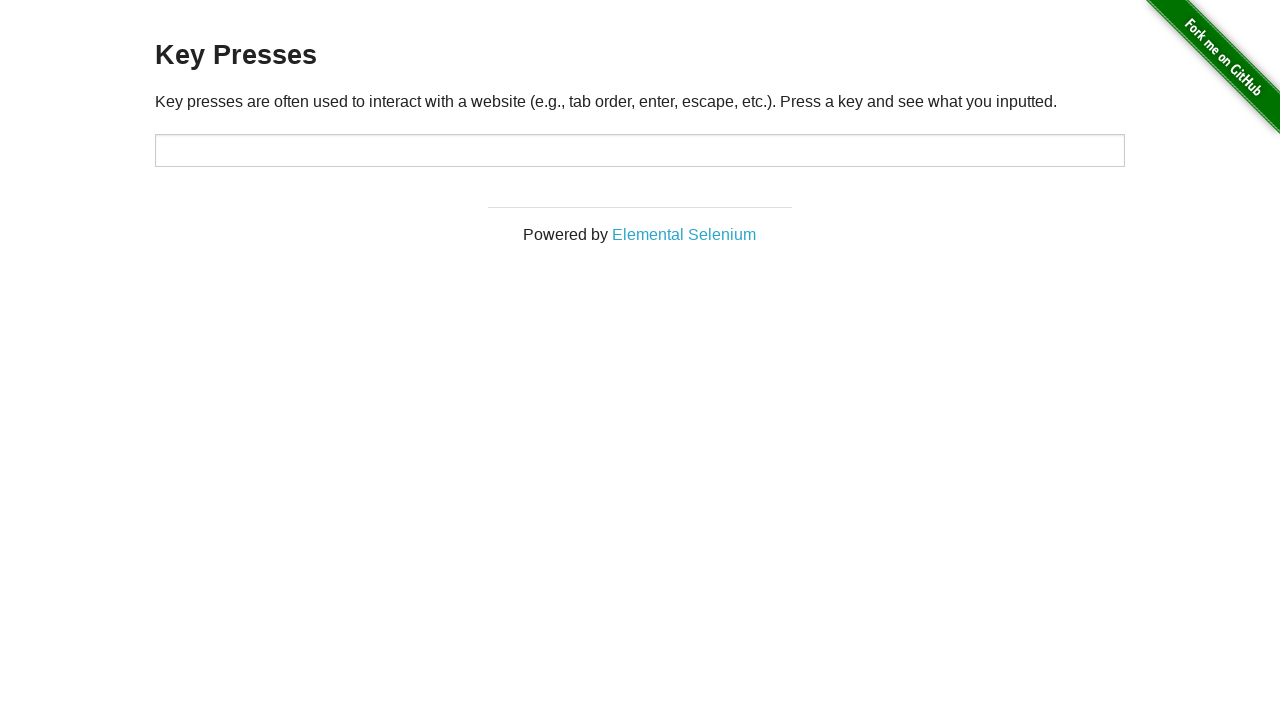

Pressed SPACE key on target element on #target
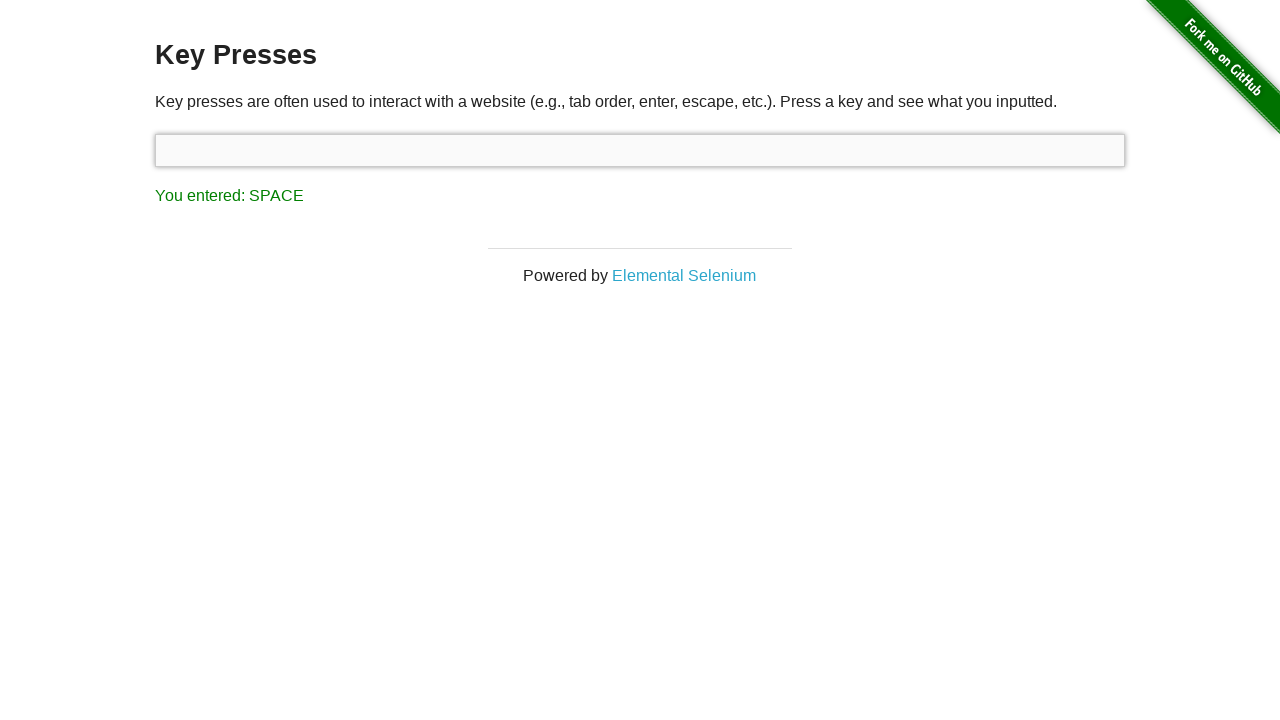

Result element appeared after SPACE key press
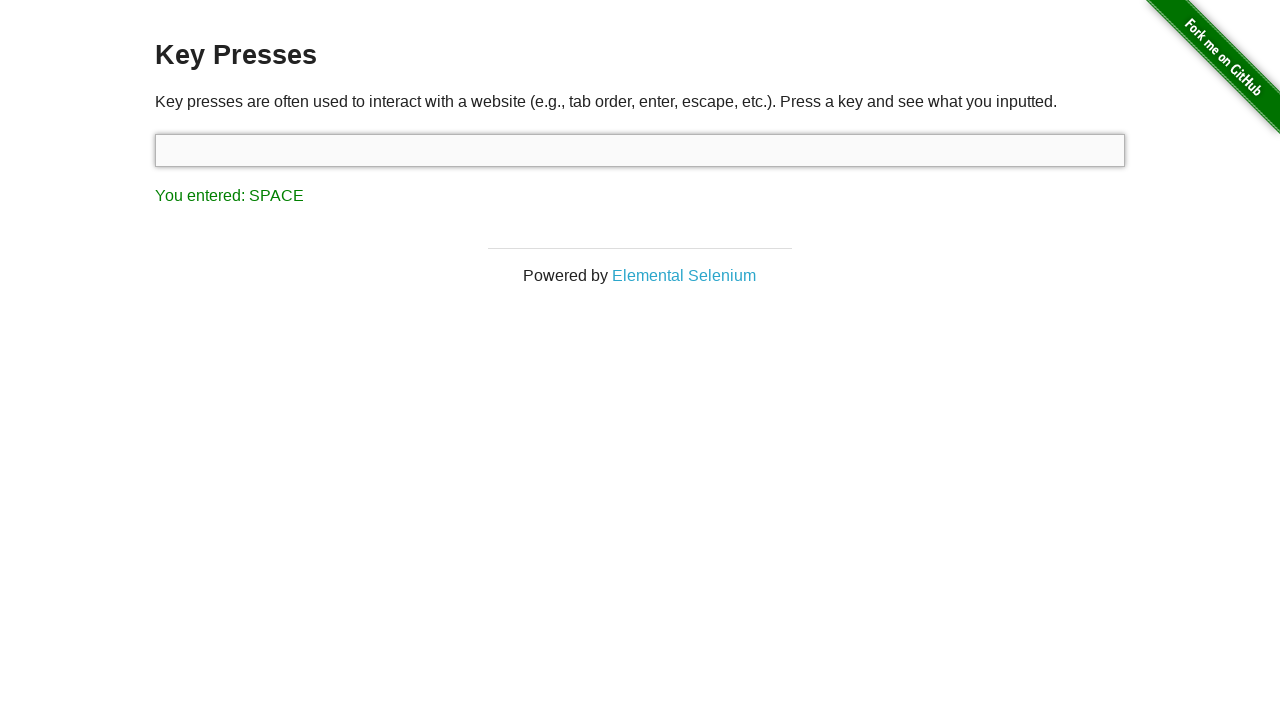

Verified result text confirms SPACE key was entered
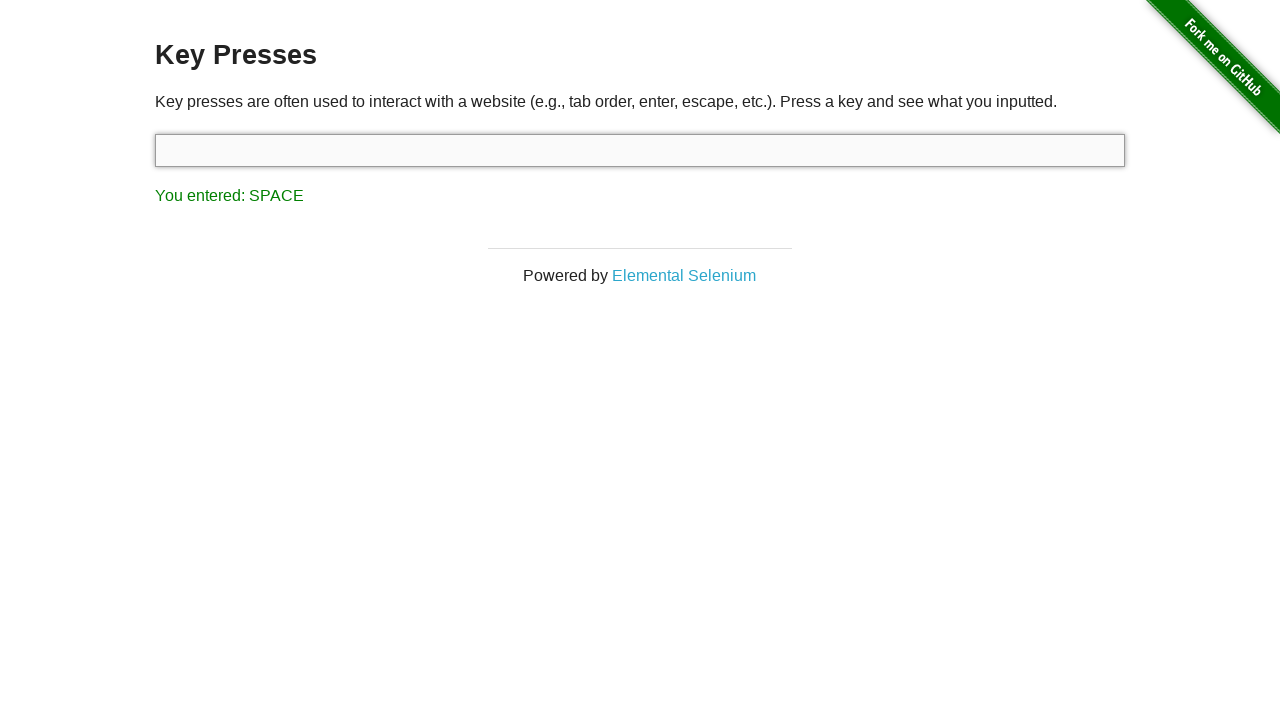

Pressed LEFT arrow key
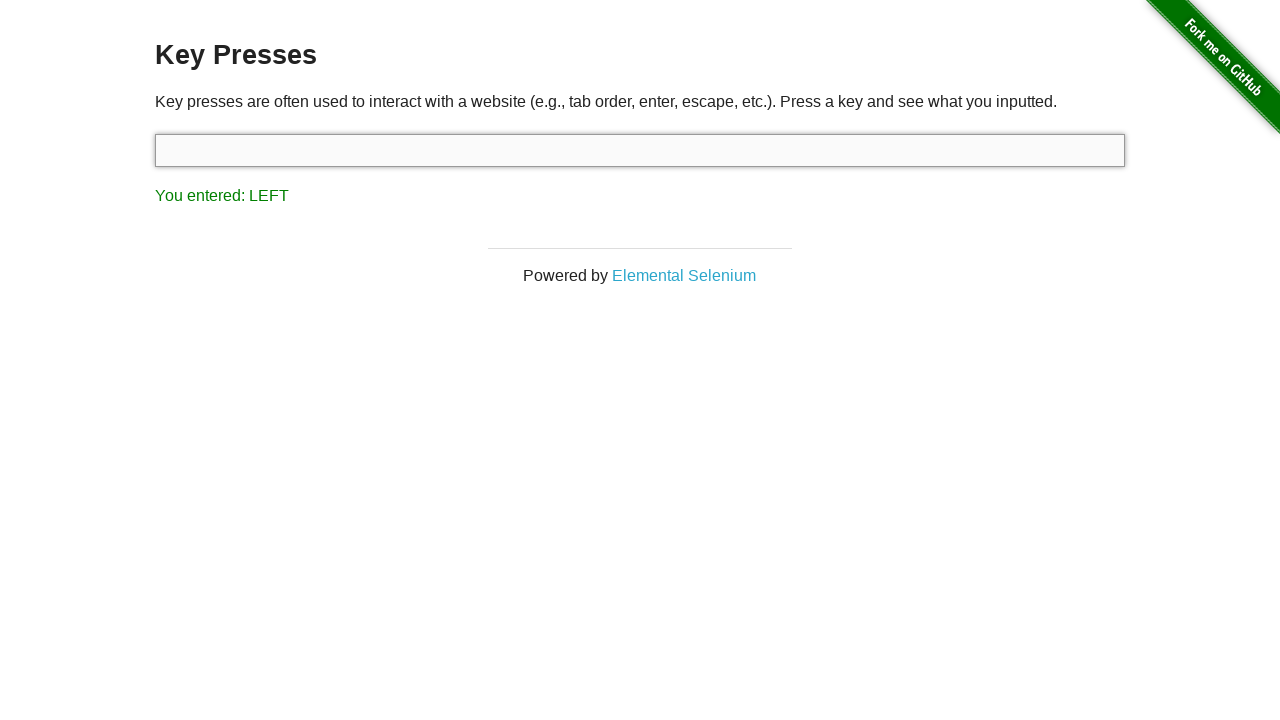

Verified result text confirms LEFT arrow key was entered
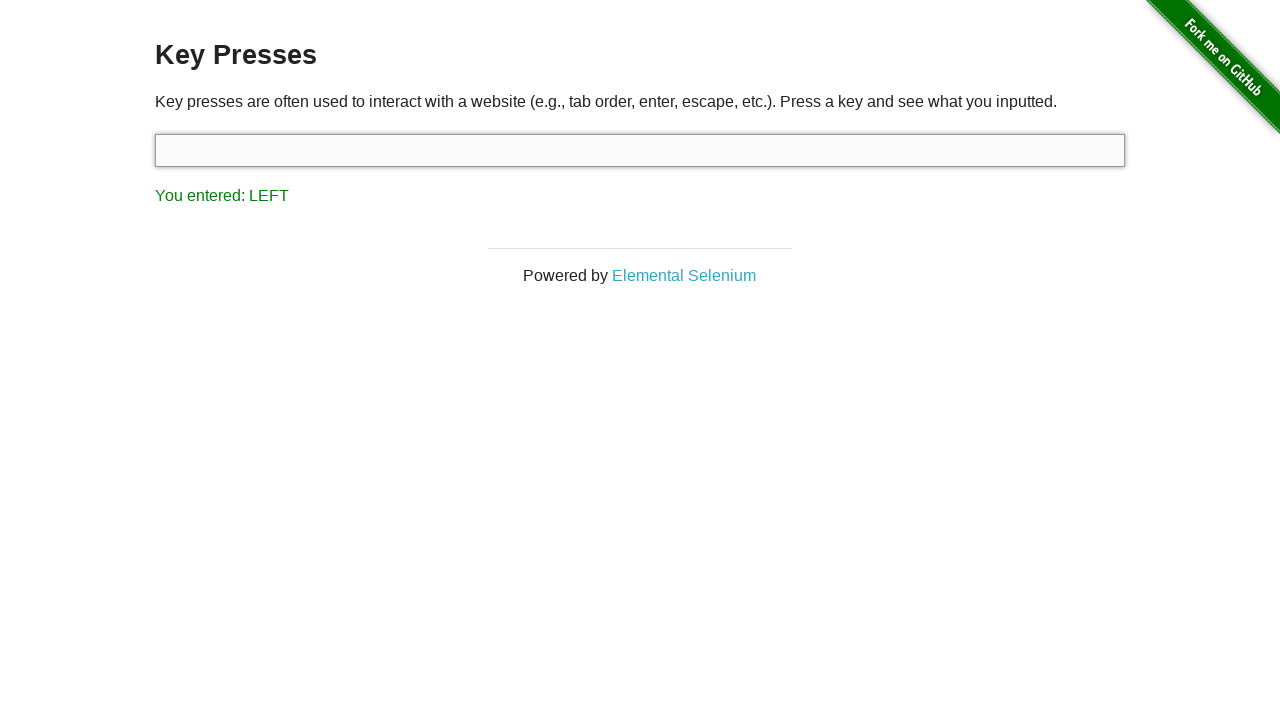

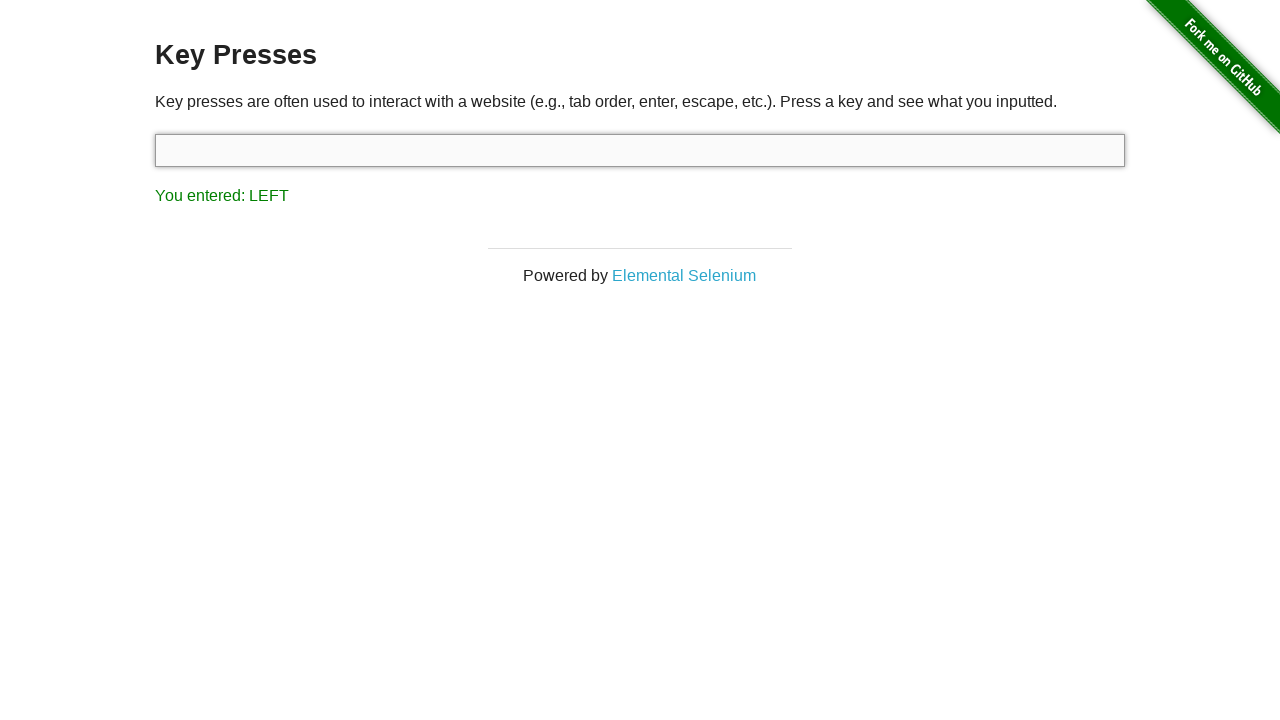